Tests double-click functionality on W3Schools try-it editor by switching to an iframe and double-clicking on a paragraph element to trigger a JavaScript function

Starting URL: https://www.w3schools.com/jsref/tryit.asp?filename=tryjsref_ondblclick

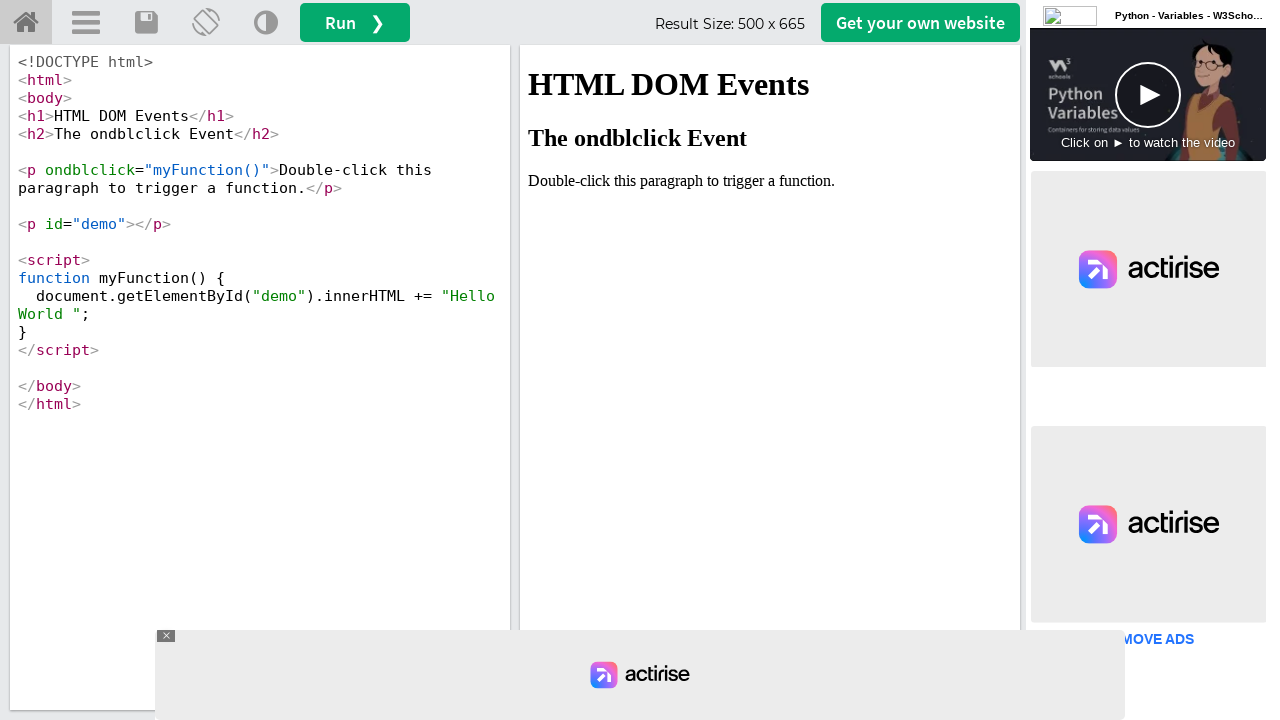

Located iframe#iframeResult containing the demo
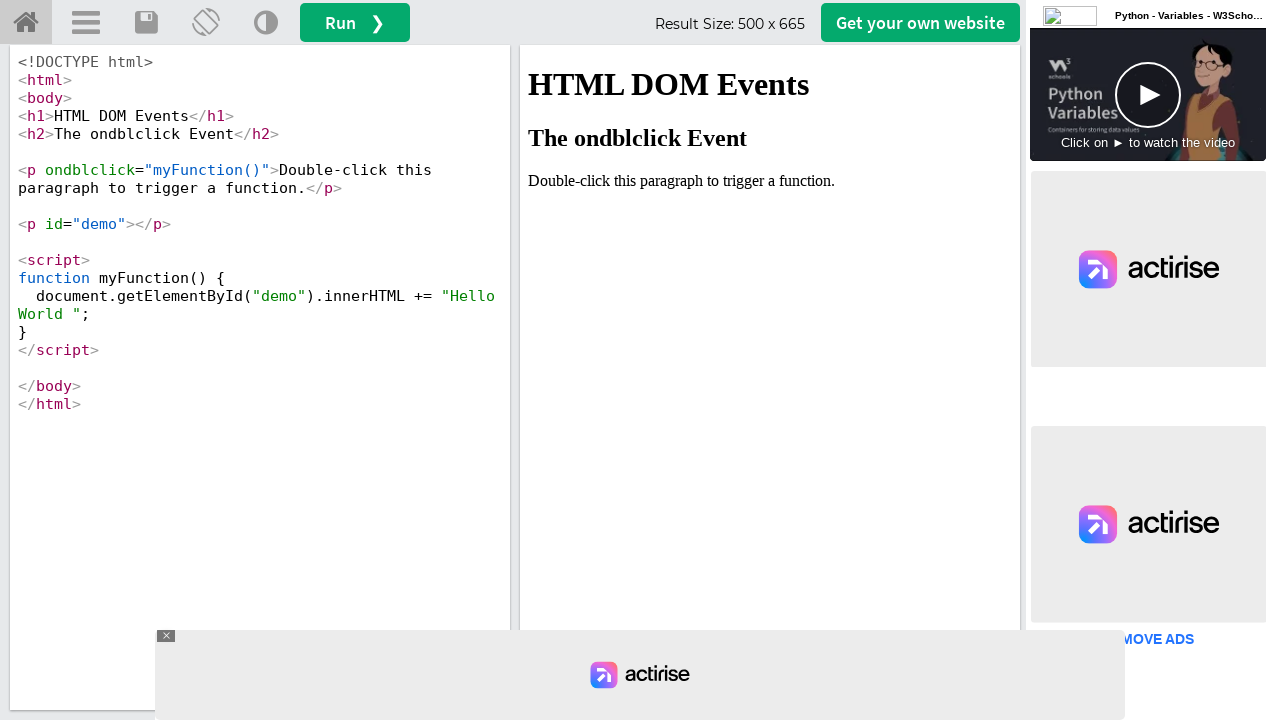

Located paragraph element with ondblclick='myFunction()' handler
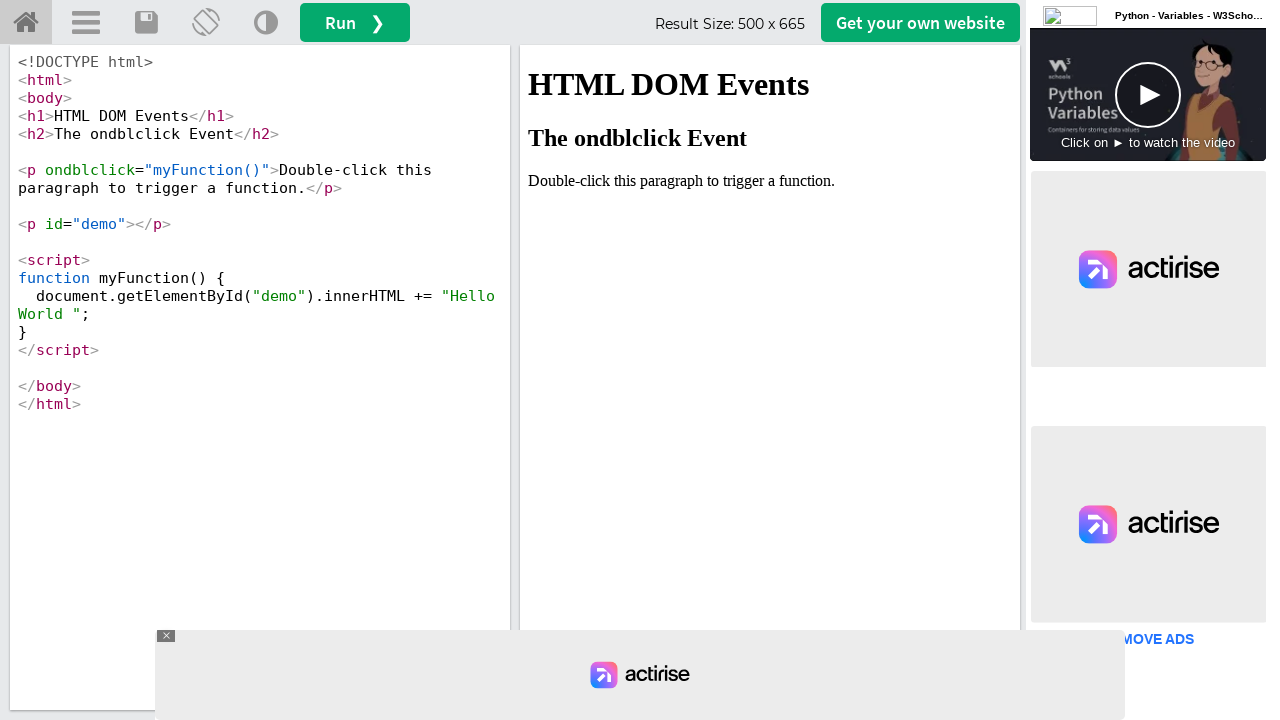

Double-clicked paragraph element to trigger myFunction() at (770, 181) on iframe#iframeResult >> internal:control=enter-frame >> p[ondblclick='myFunction(
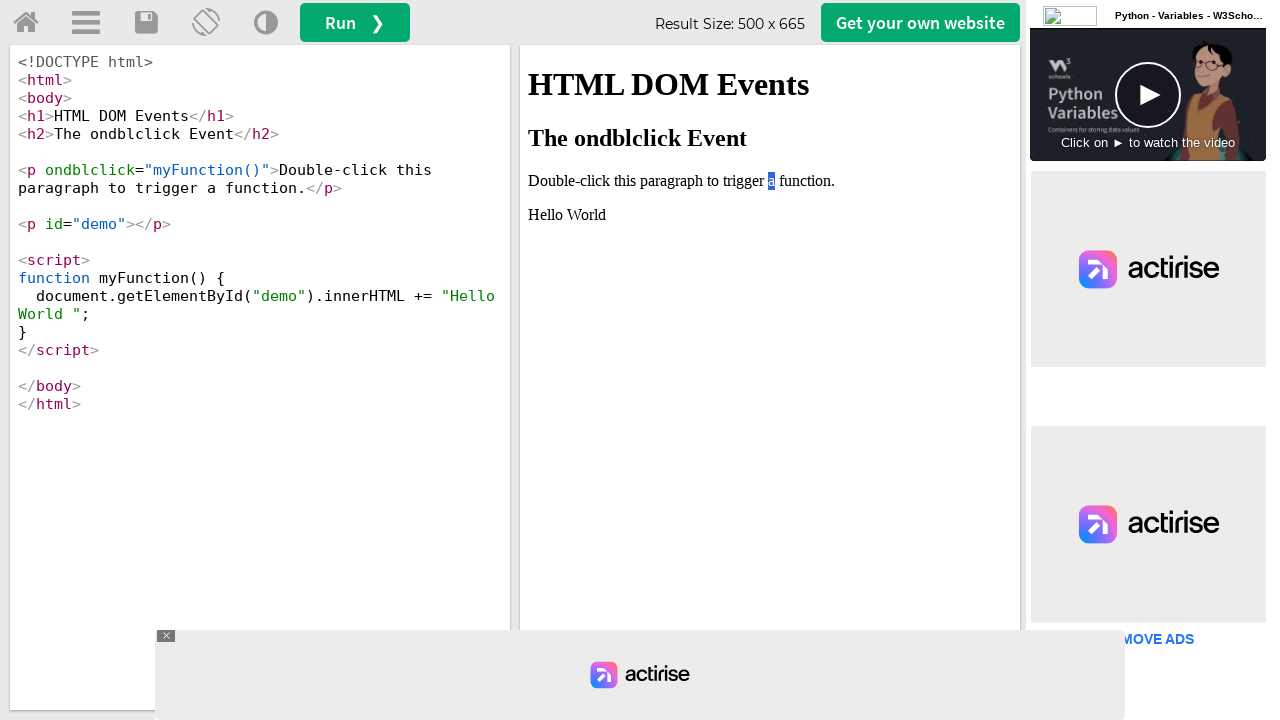

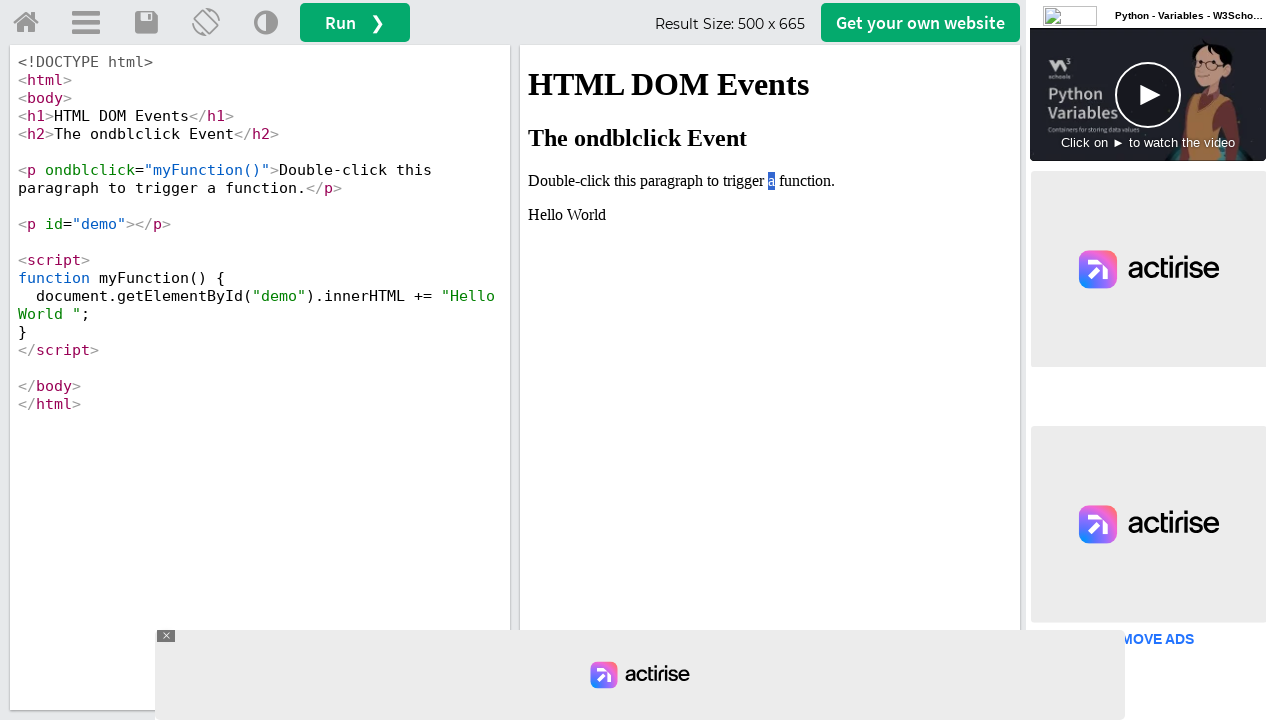